Tests an e-commerce site's search and add-to-cart functionality by searching for products containing "ca", verifying product count, and adding specific items to the cart

Starting URL: https://rahulshettyacademy.com/seleniumPractise/#/

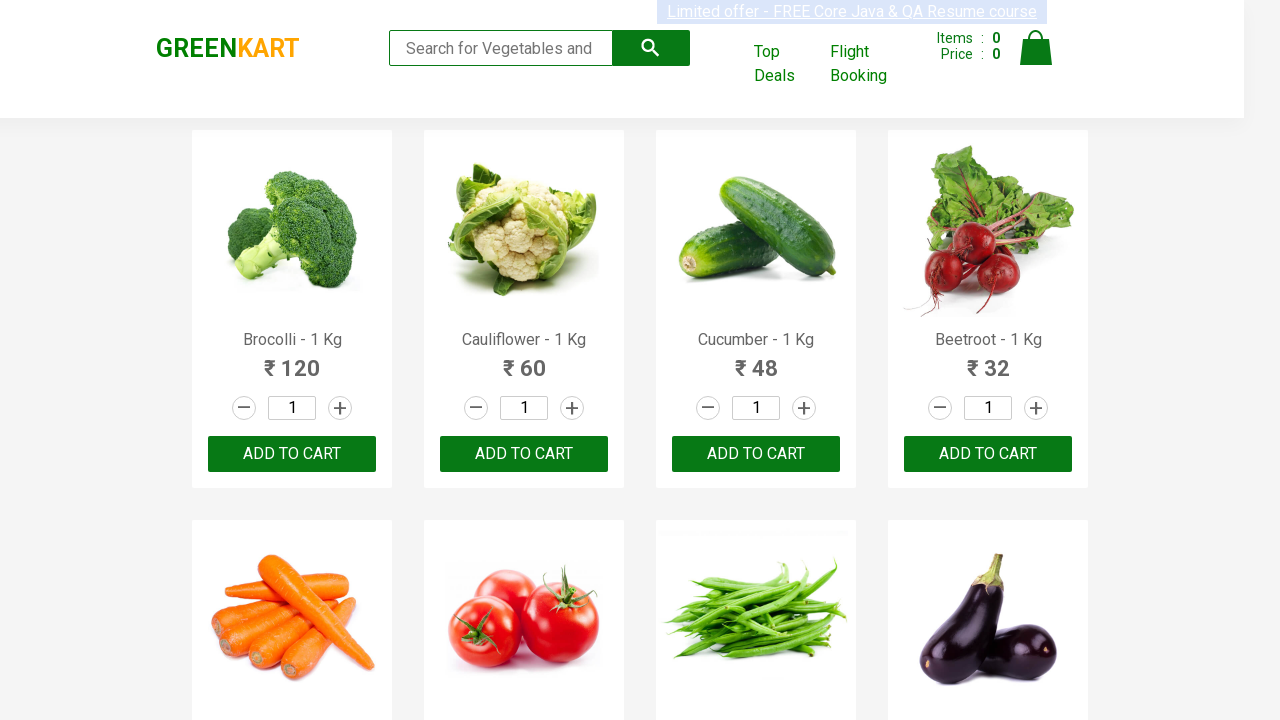

Filled search field with 'ca' to filter products on input.search-keyword
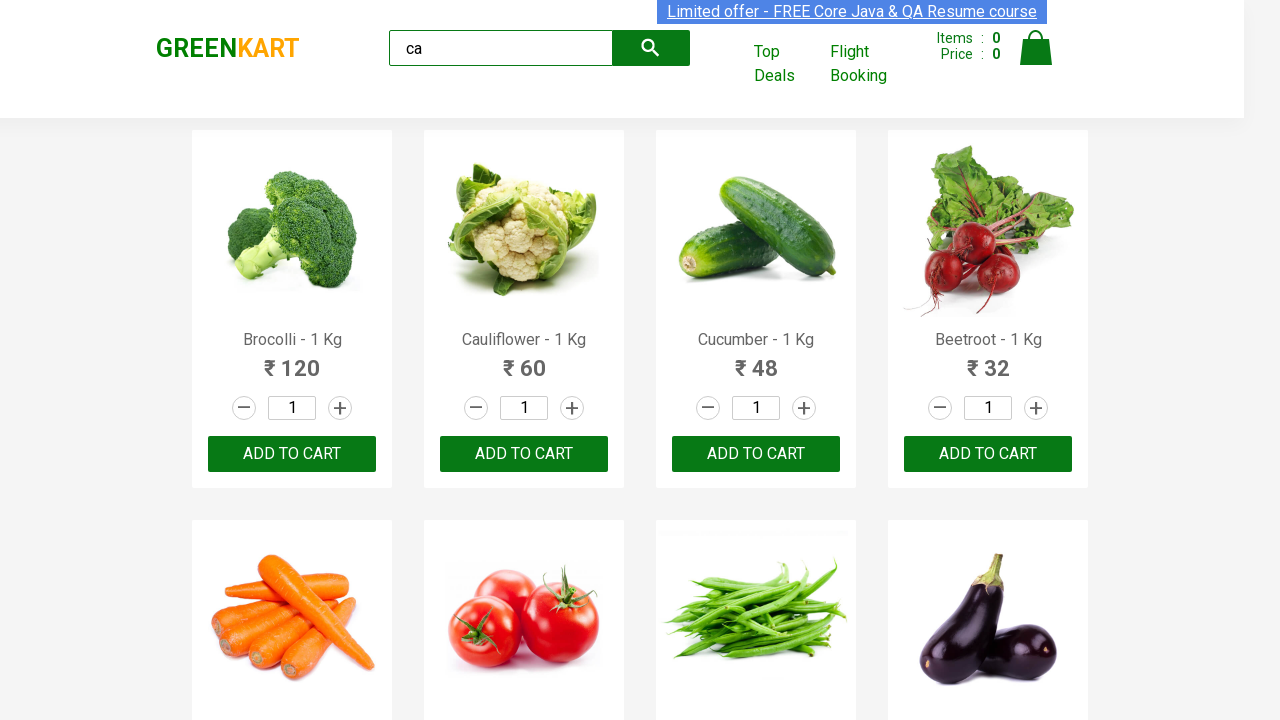

Waited 2 seconds for products to filter
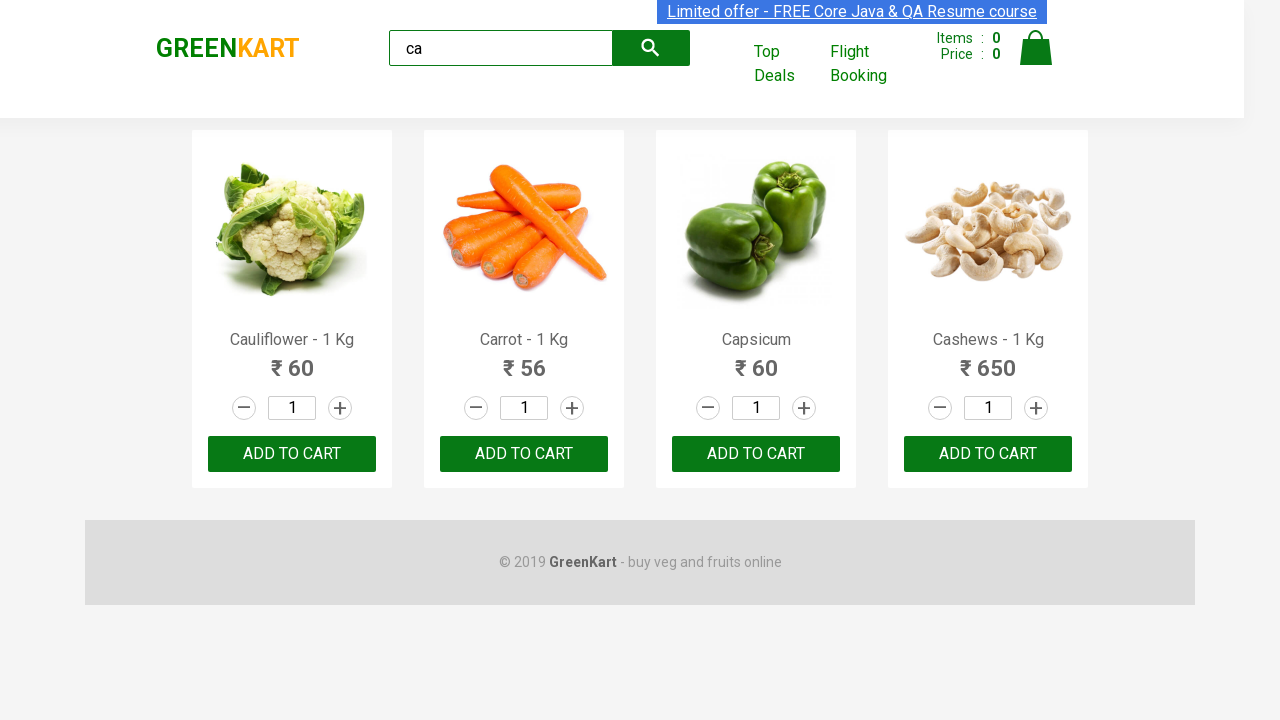

Verified that 4 products are visible after filtering for 'ca'
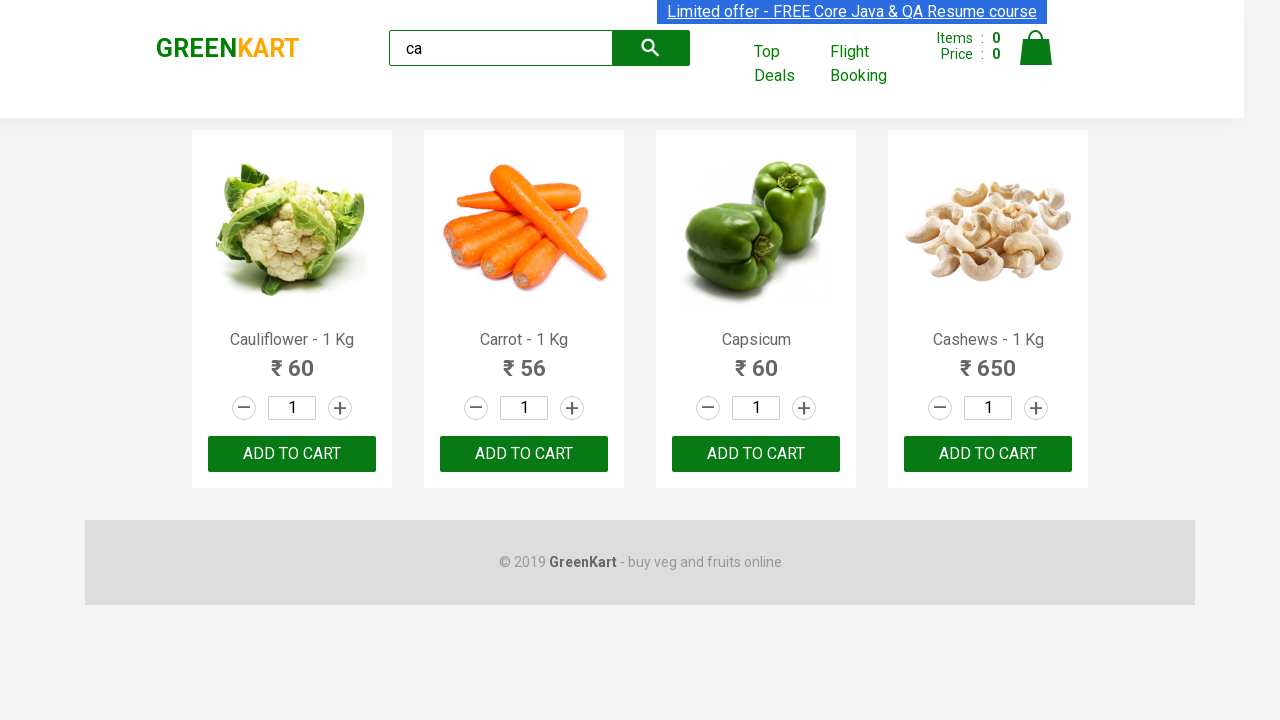

Clicked ADD TO CART button for the third product at (756, 454) on .products .product >> nth=2 >> text=ADD TO CART
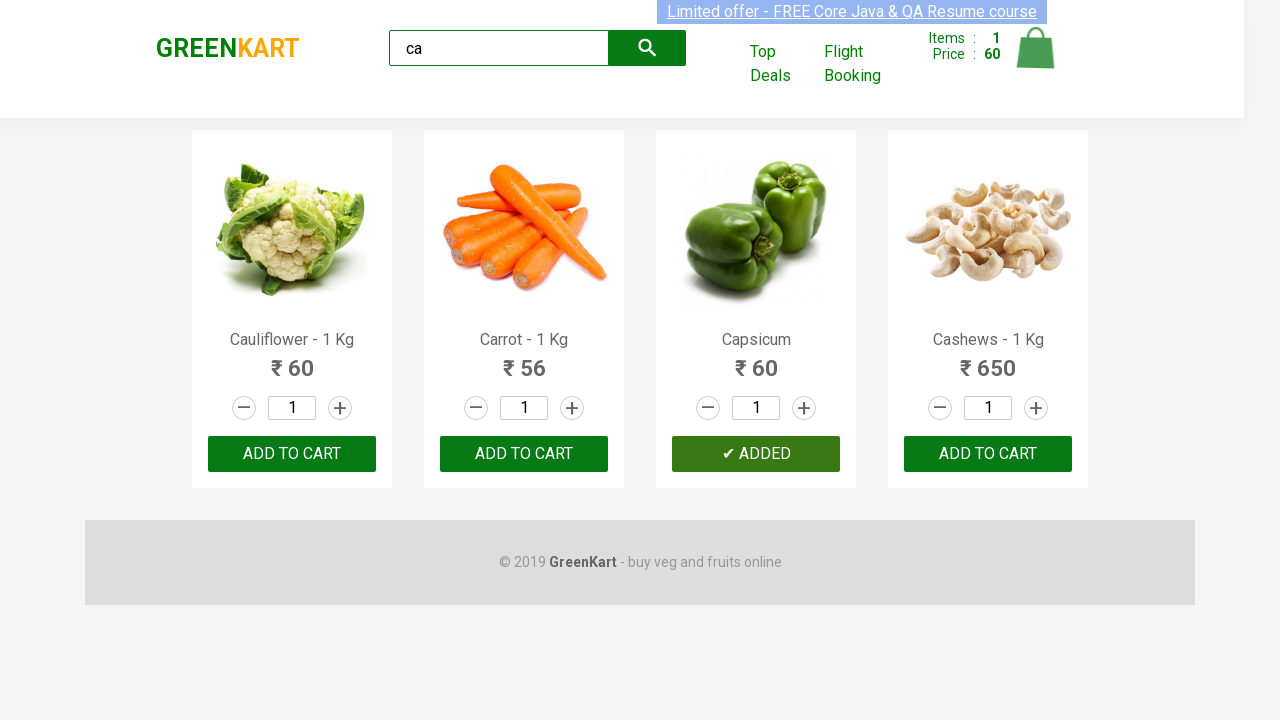

Found Cashews product at index 3 and clicked ADD TO CART button at (988, 454) on .products .product >> nth=3 >> button
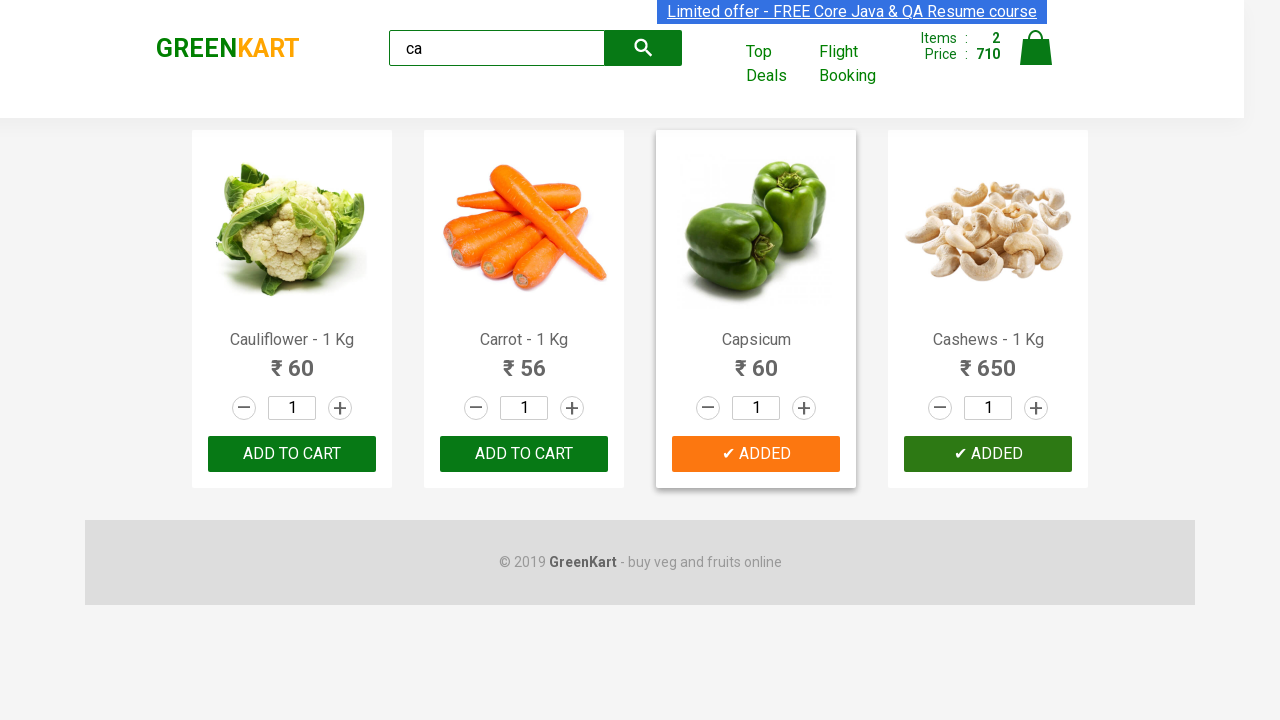

Verified that the brand name is 'GREENKART'
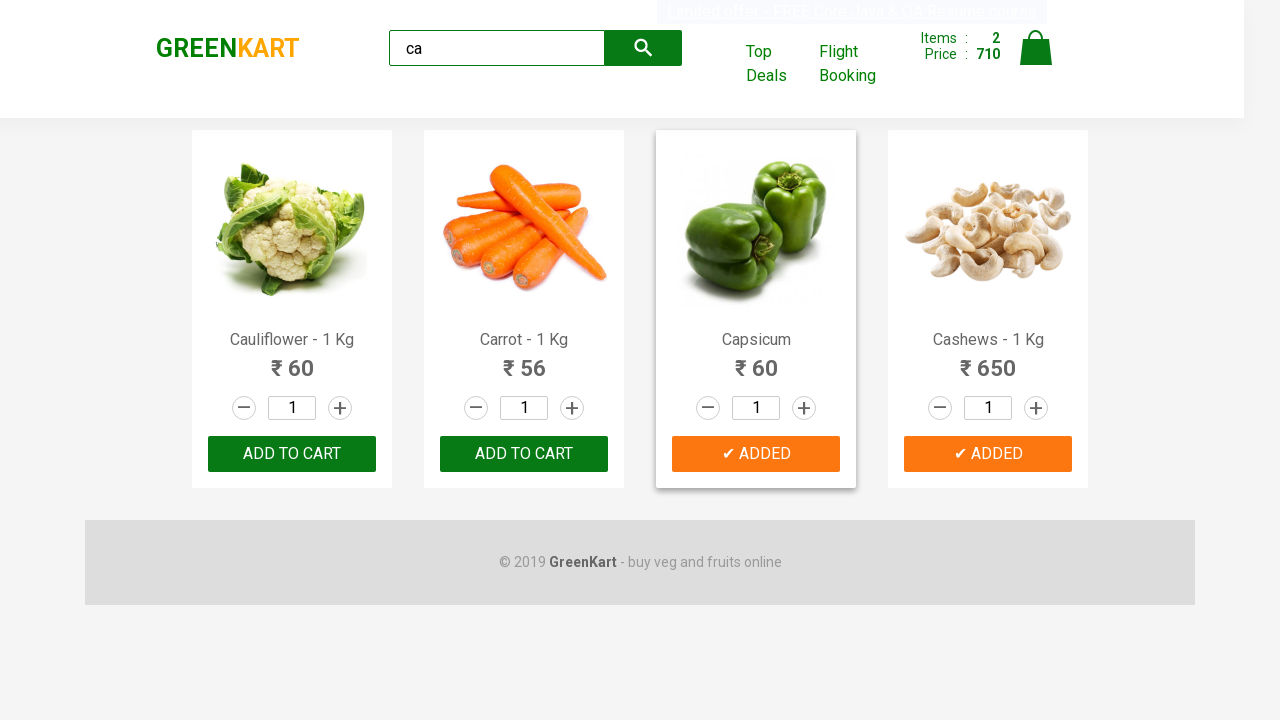

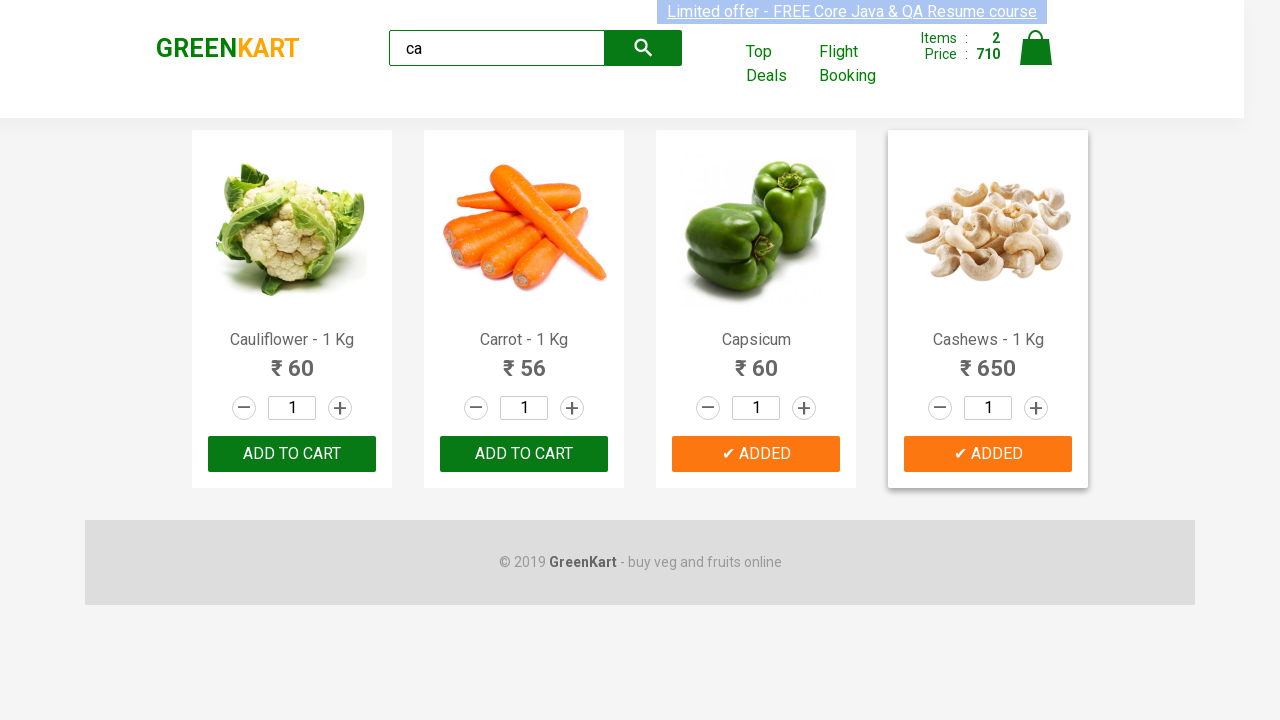